Tests add to cart functionality by searching for "MacBook" and adding the first product to the shopping cart

Starting URL: http://opencart.abstracta.us

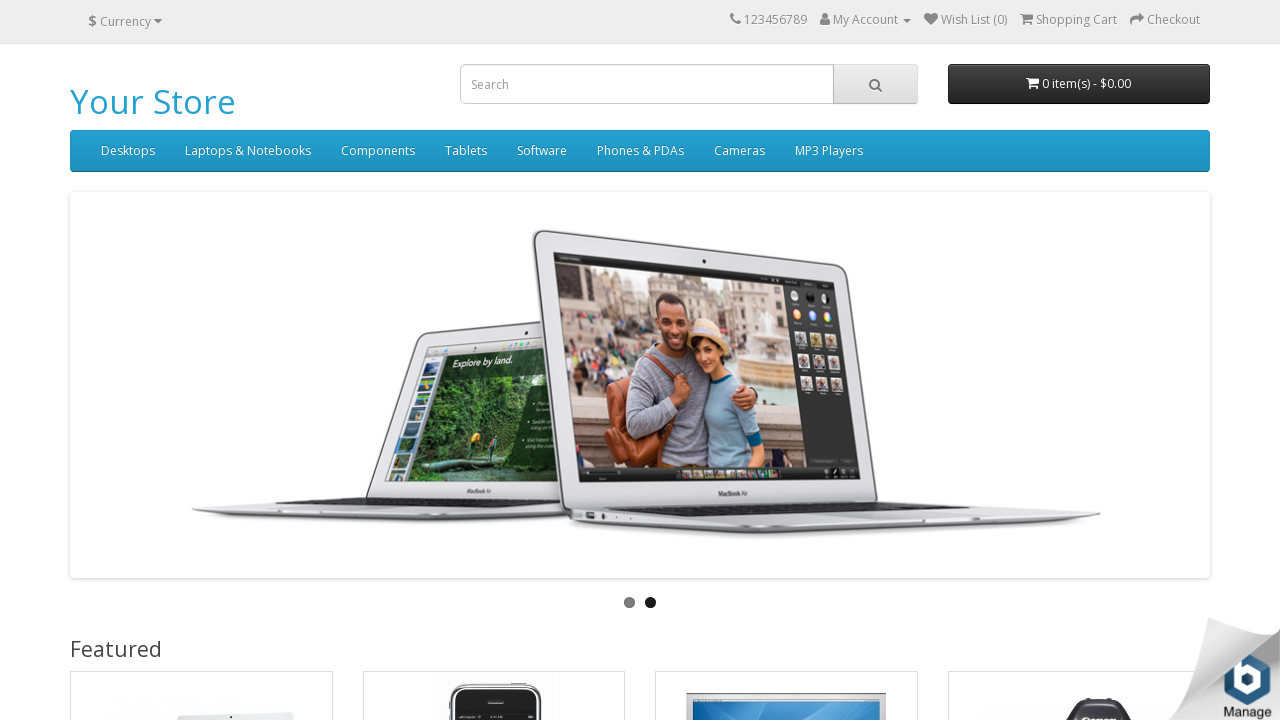

Filled search box with 'MacBook' on input[name='search']
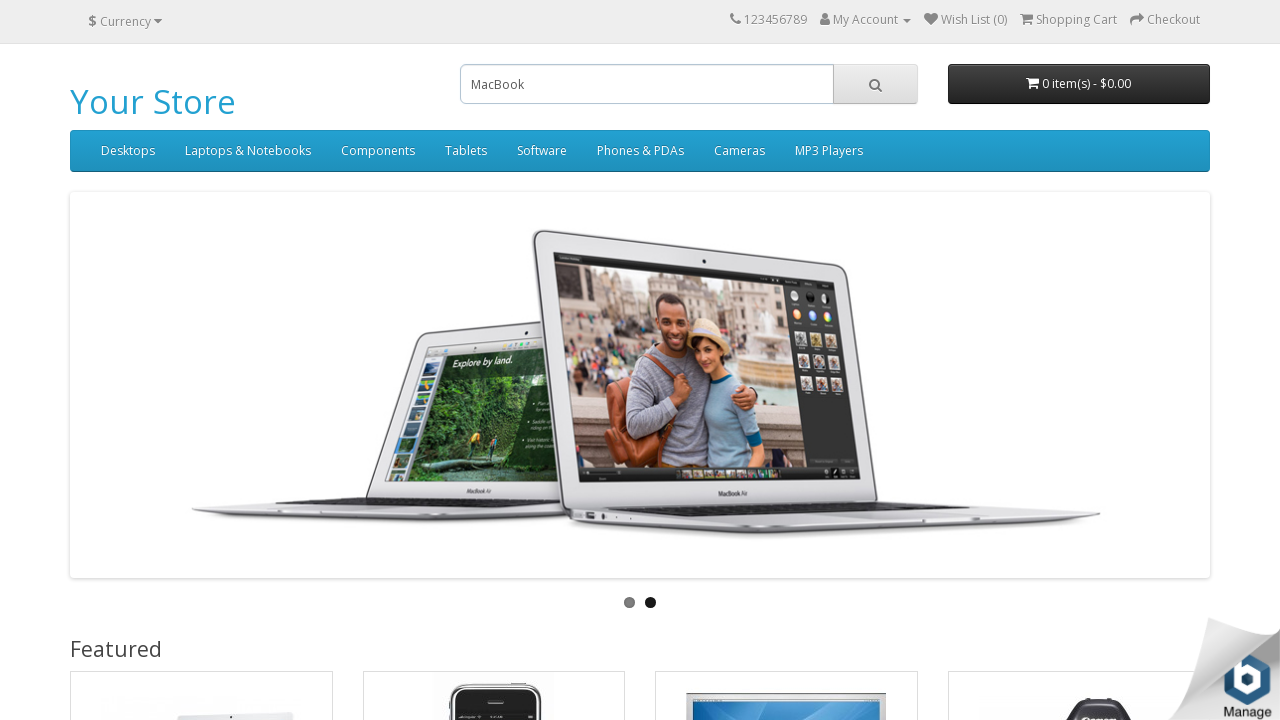

Clicked search button at (875, 84) on button.btn-default[type='button']
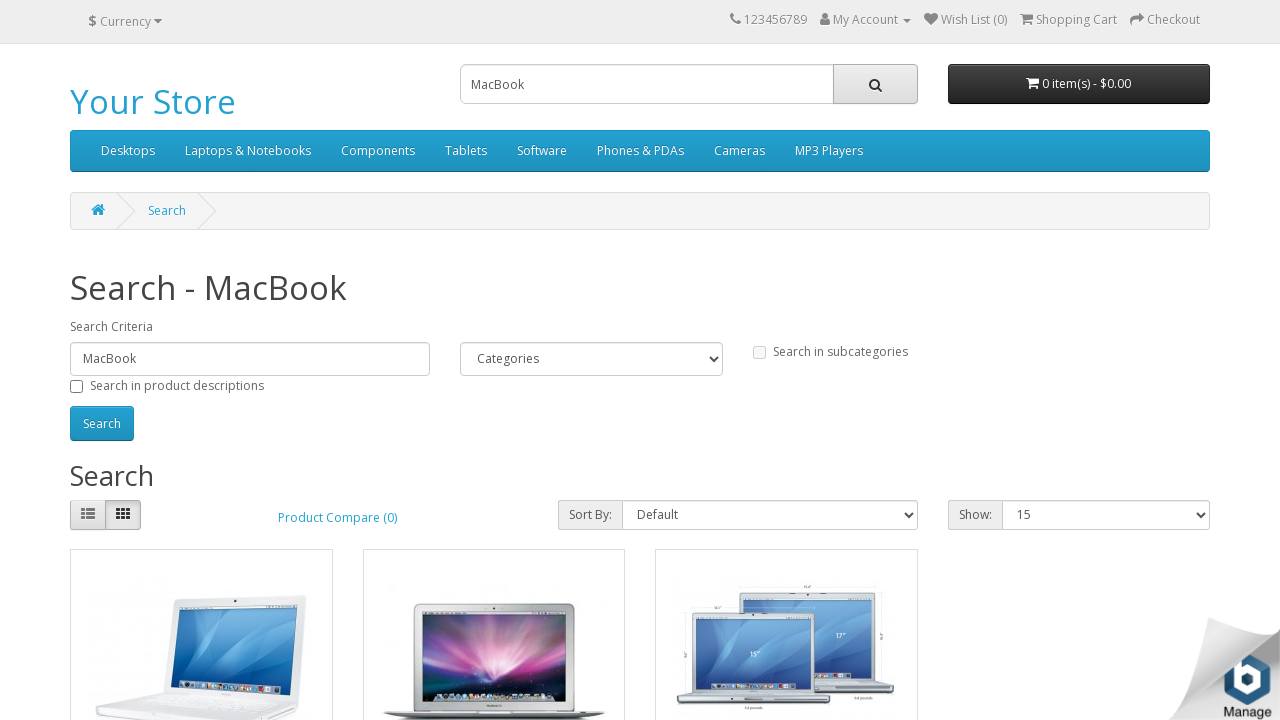

Search results loaded with product layouts
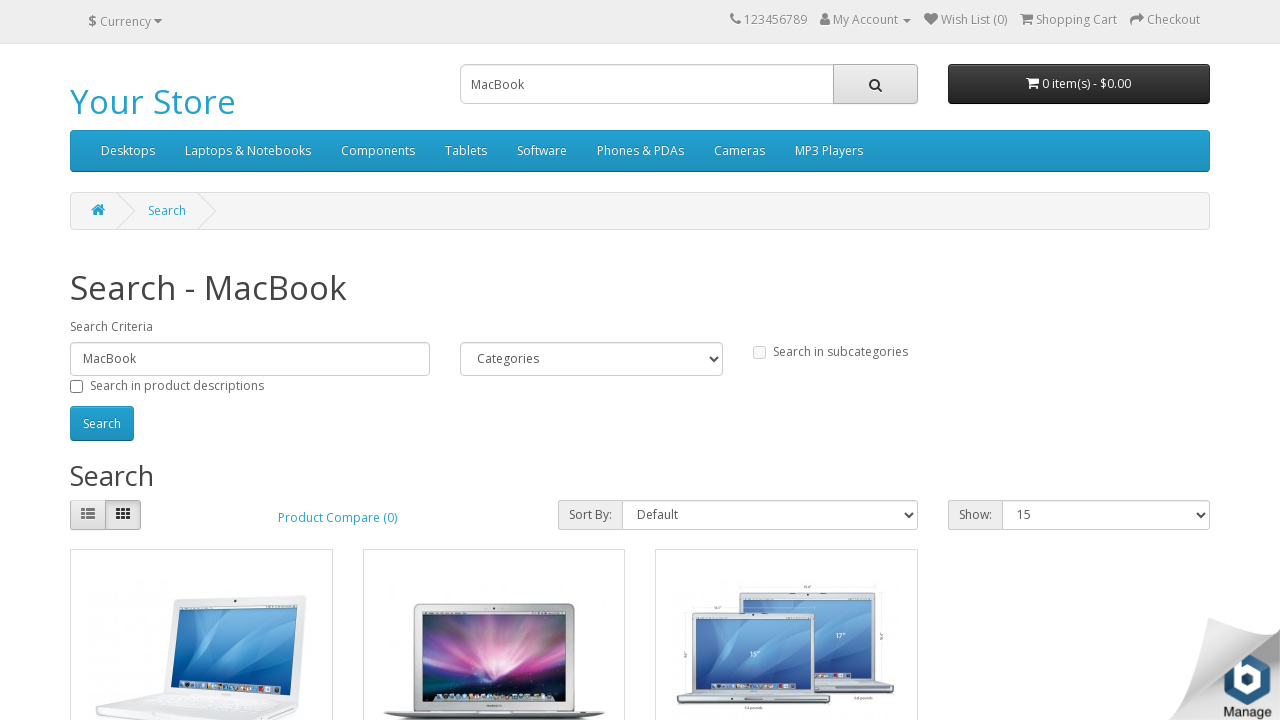

Clicked add to cart button on first MacBook product at (149, 382) on .product-layout:first-child button[onclick*='cart.add']
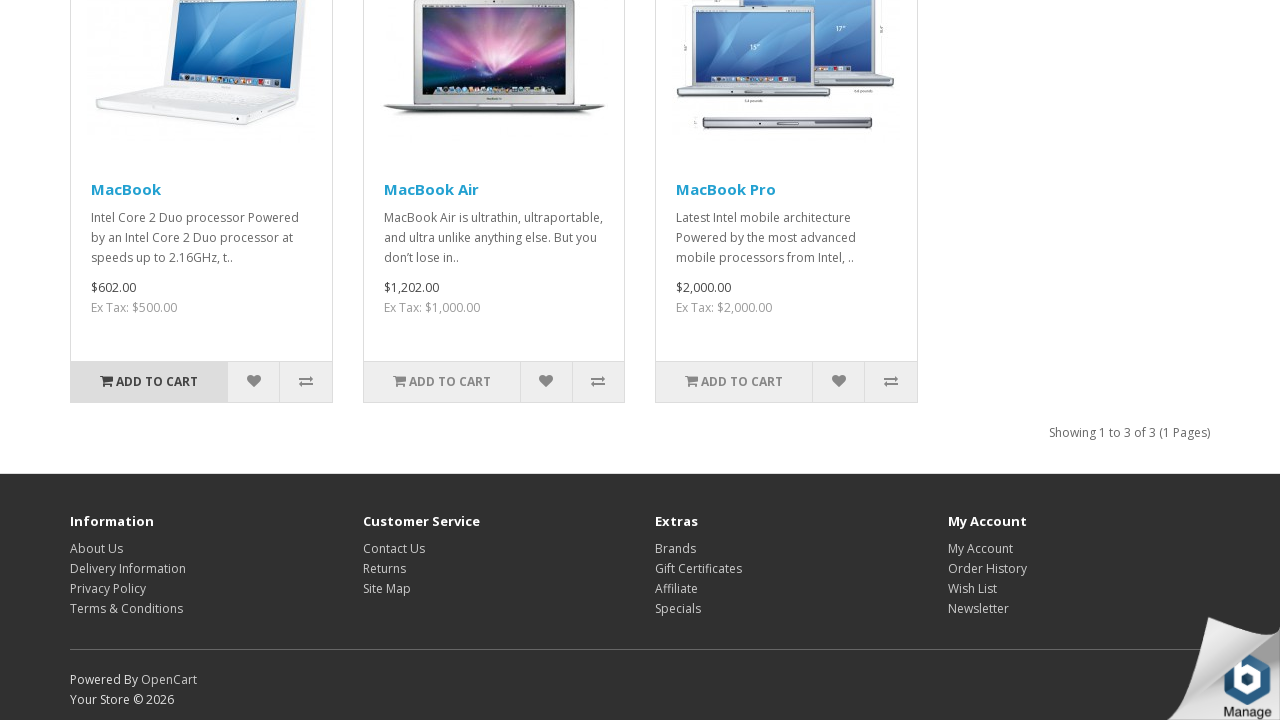

Success message appeared confirming product added to cart
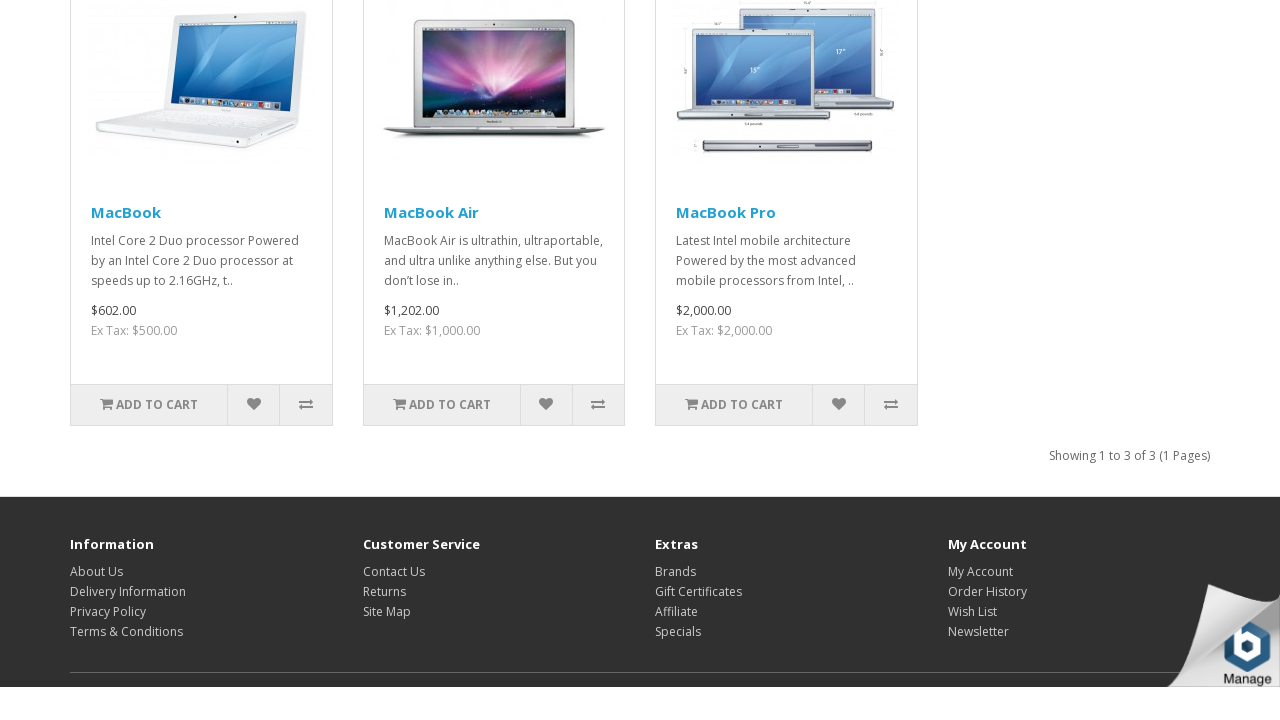

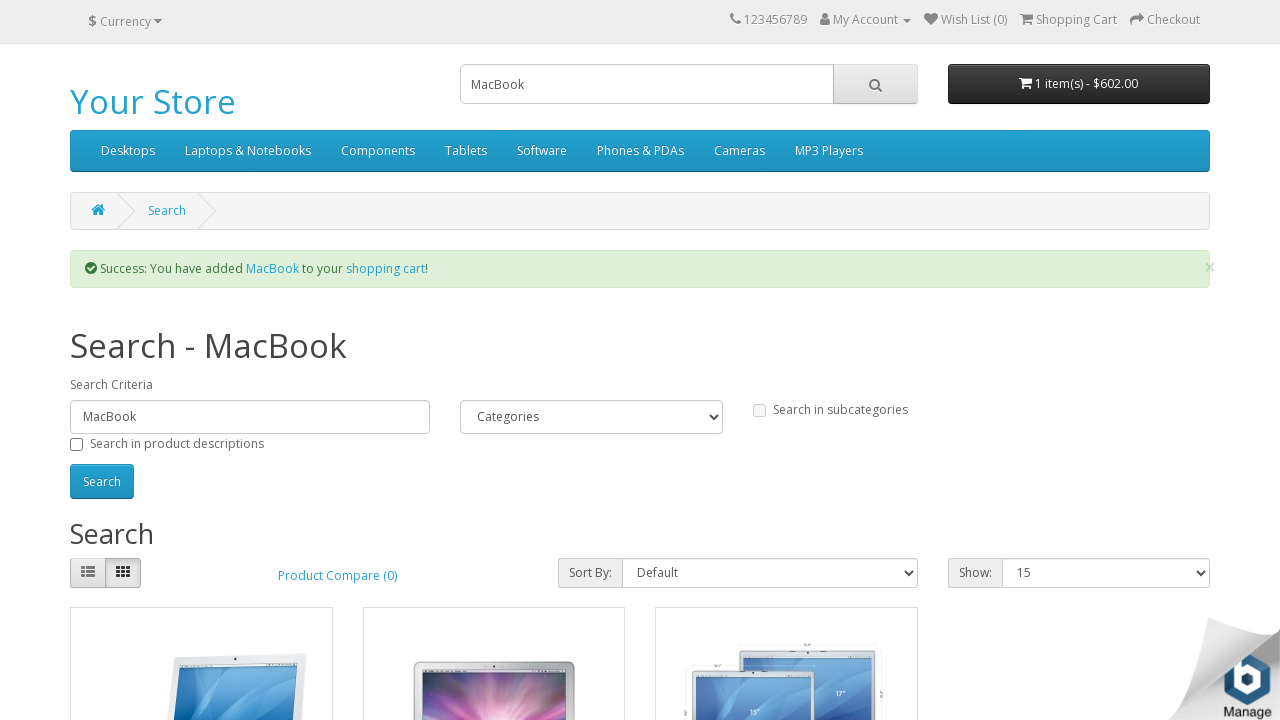